Tests page scrolling functionality by scrolling down multiple times and then scrolling back up

Starting URL: https://techproeducation.com

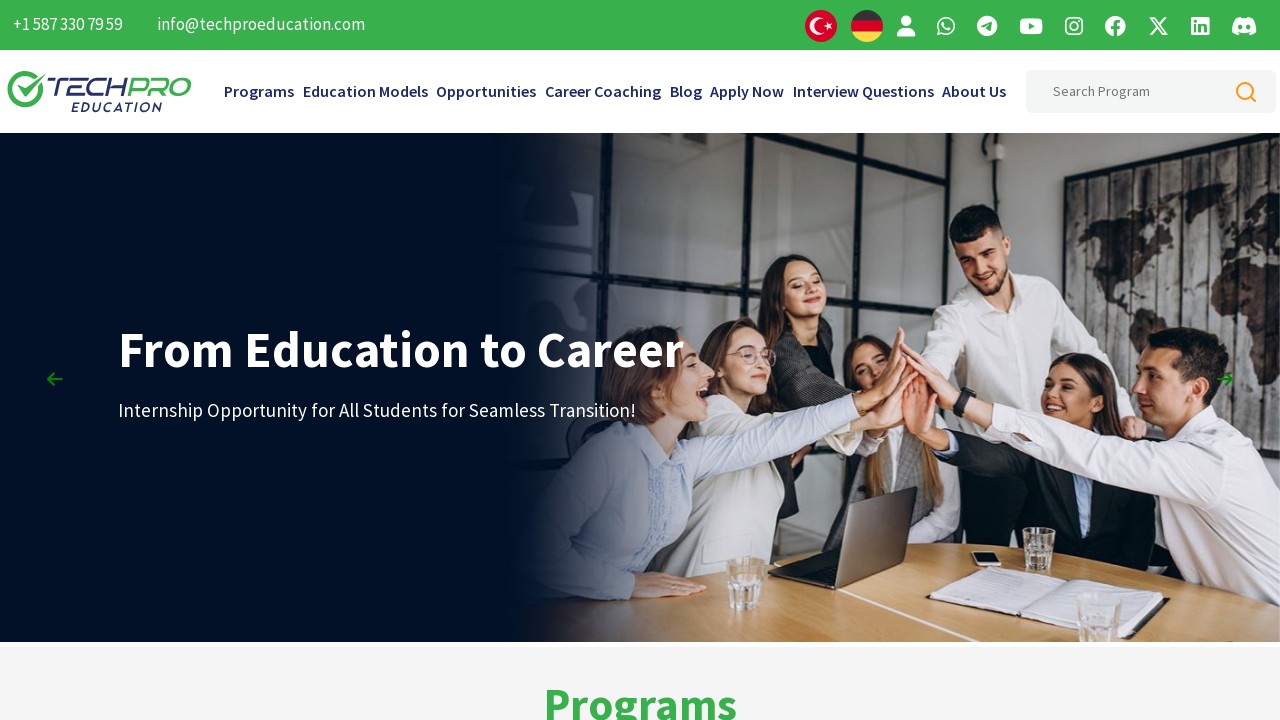

Scrolled down using PageDown key (1st scroll)
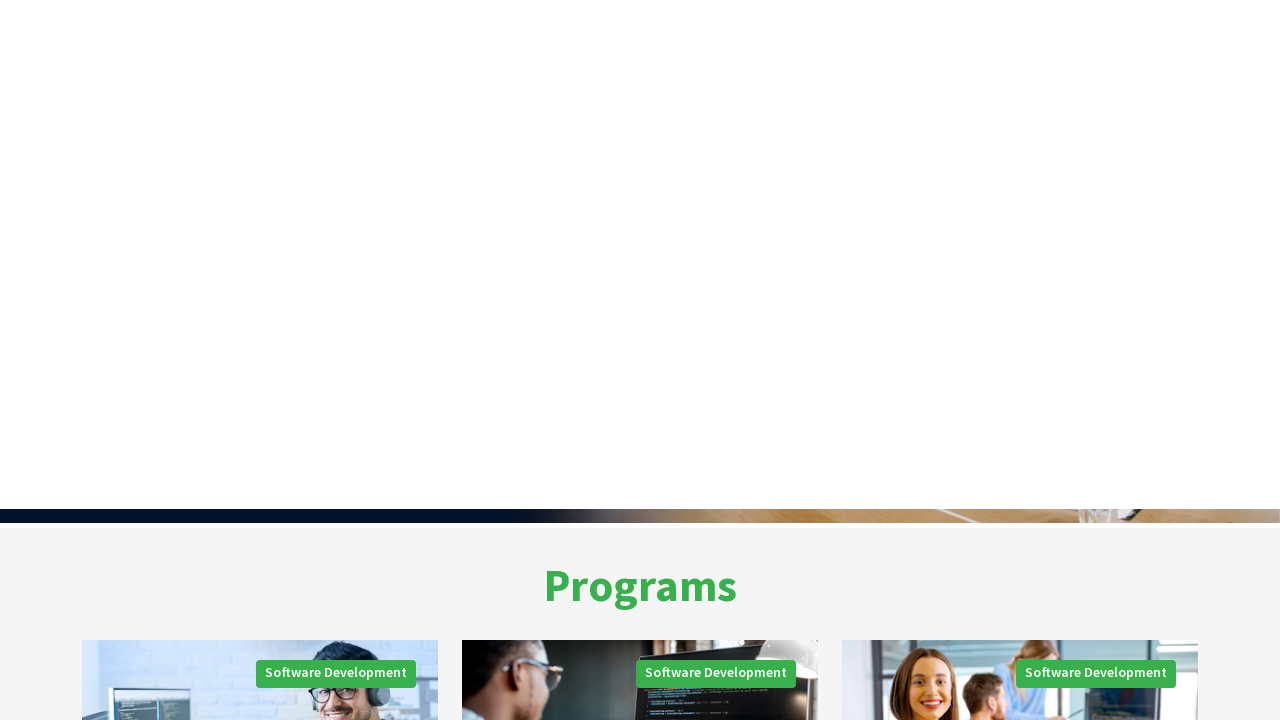

Scrolled down using PageDown key (2nd scroll)
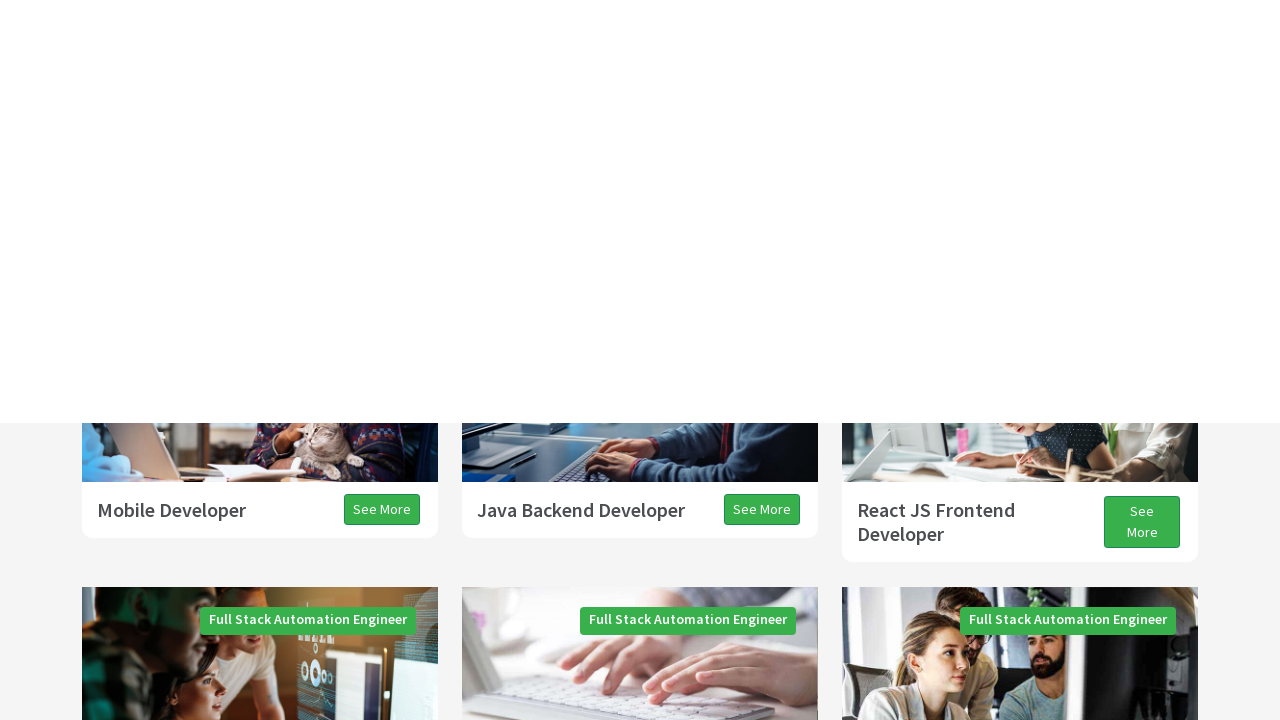

Scrolled down using PageDown key (3rd scroll)
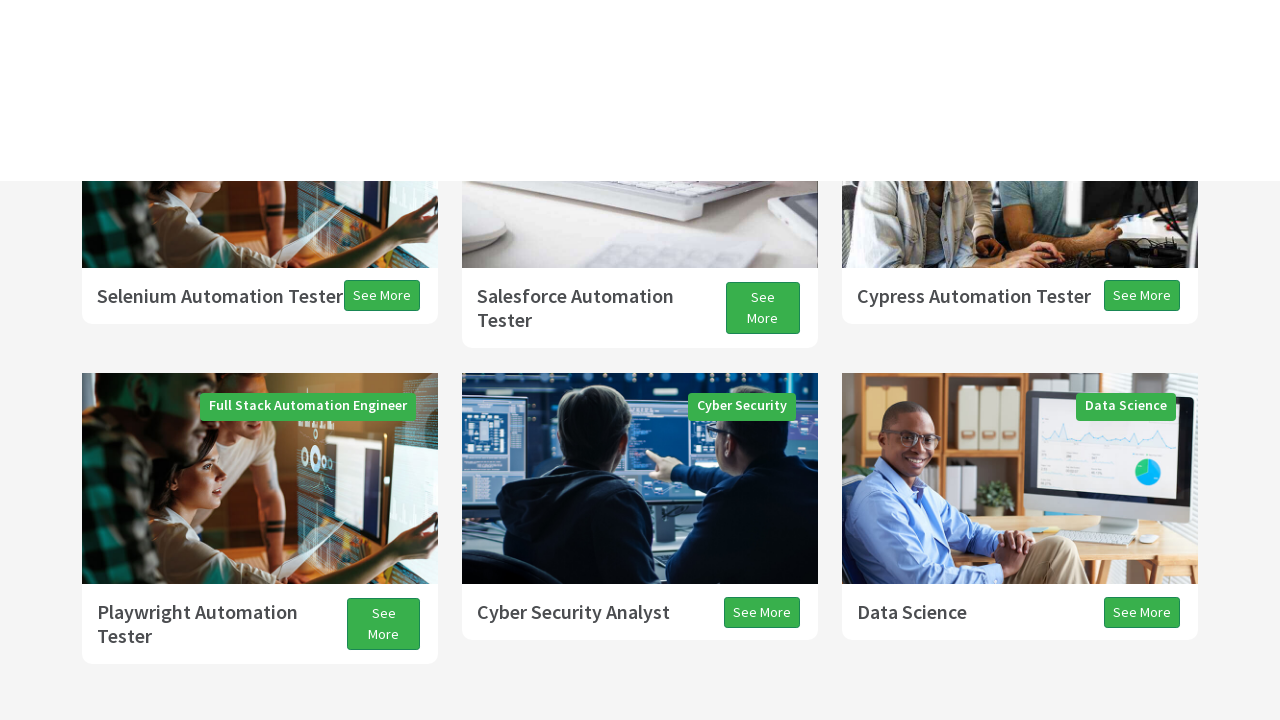

Scrolled down using PageDown key (4th scroll)
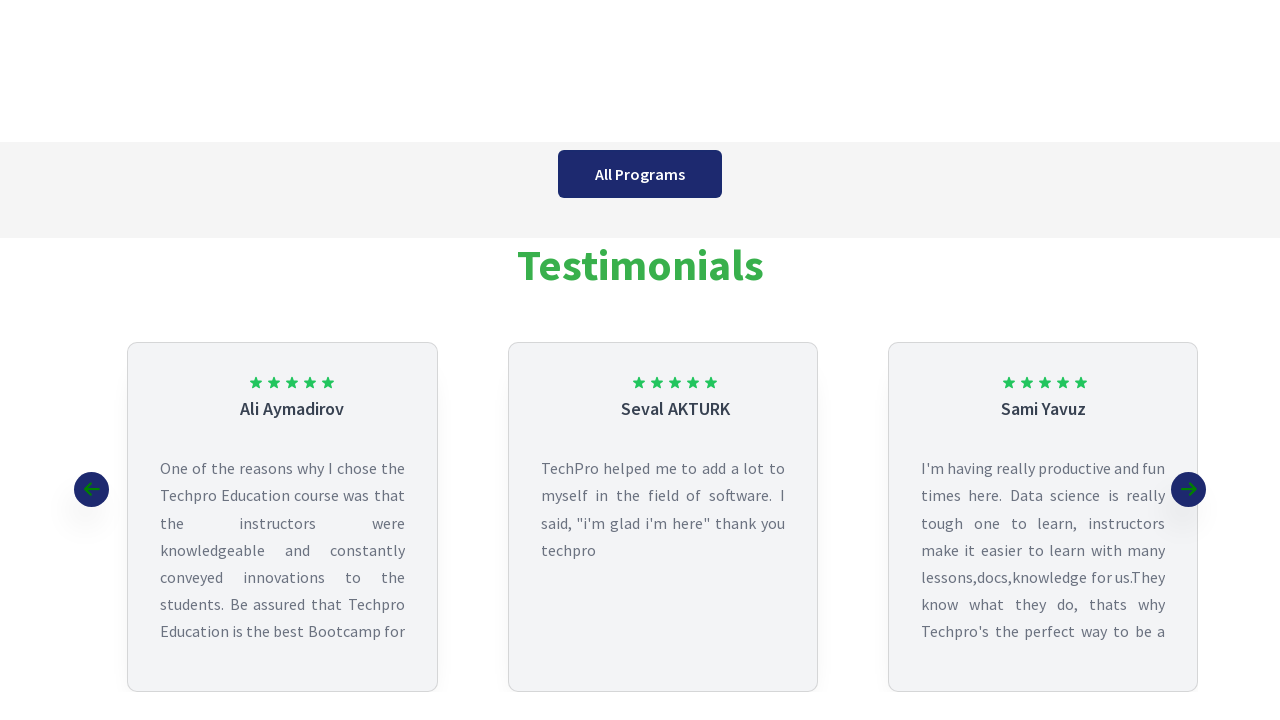

Scrolled up using PageUp key
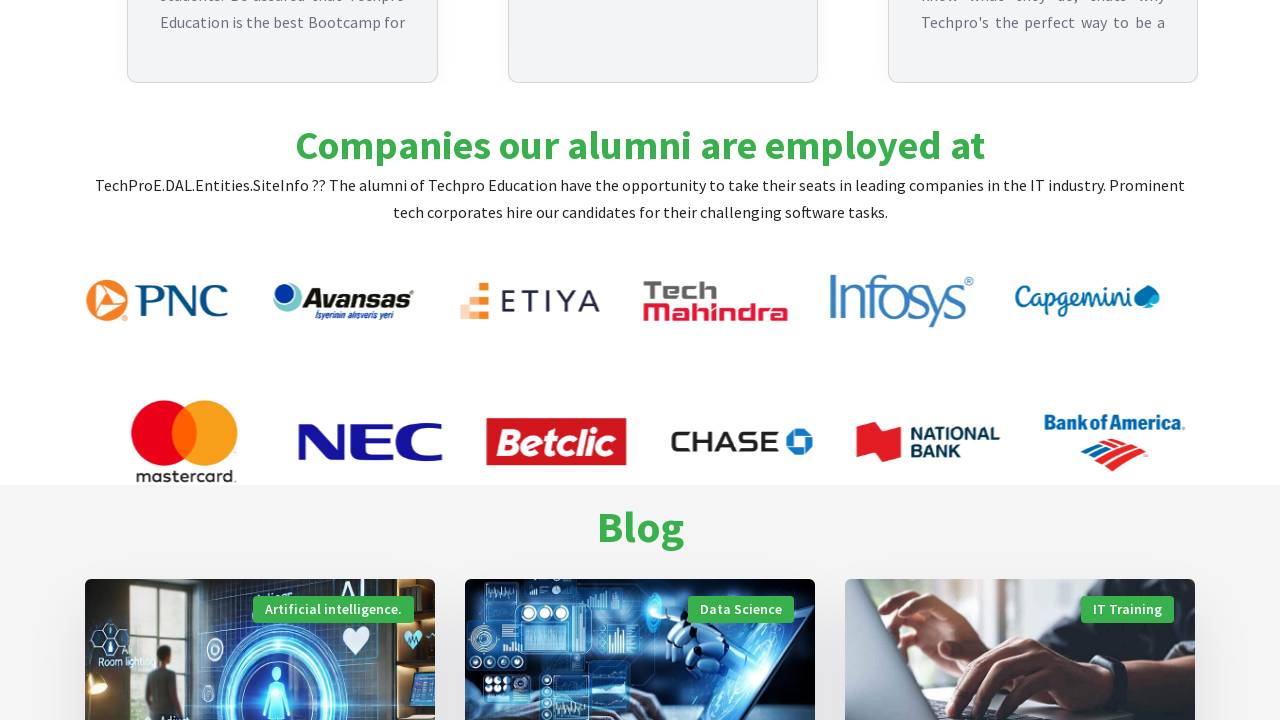

Scrolled down using PageDown key (1st scroll after PageUp)
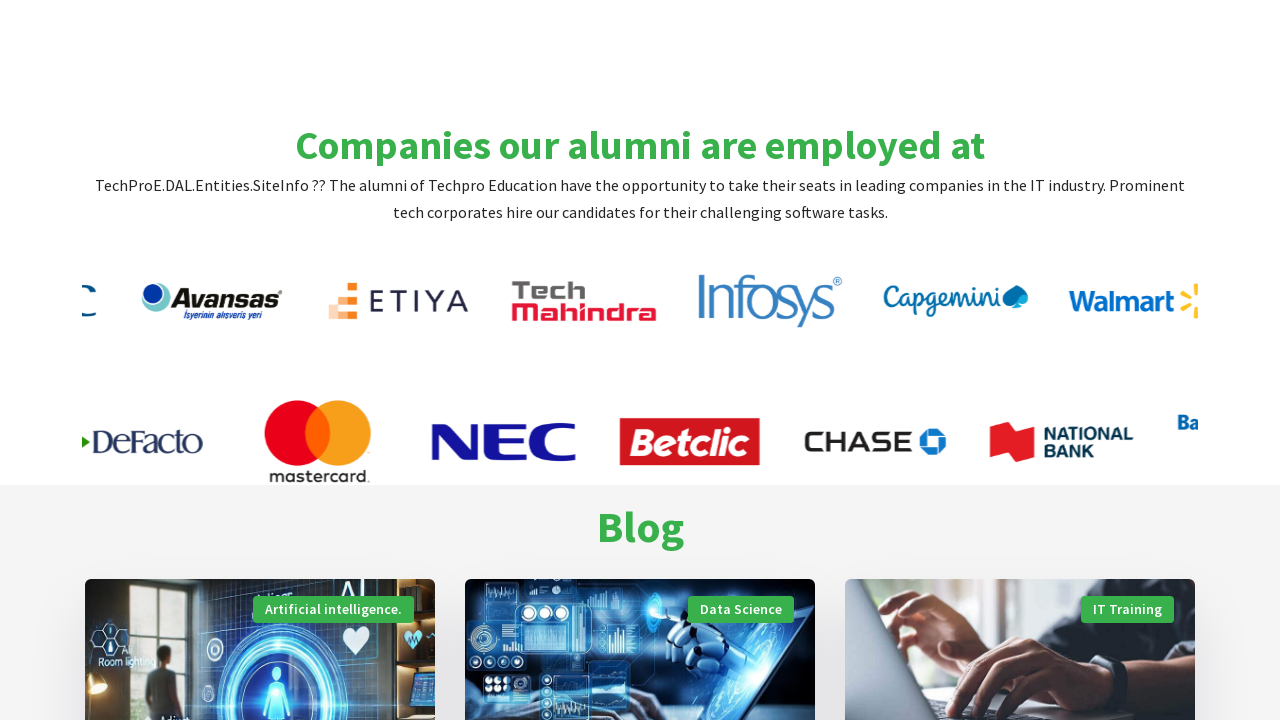

Scrolled down using PageDown key (2nd scroll after PageUp)
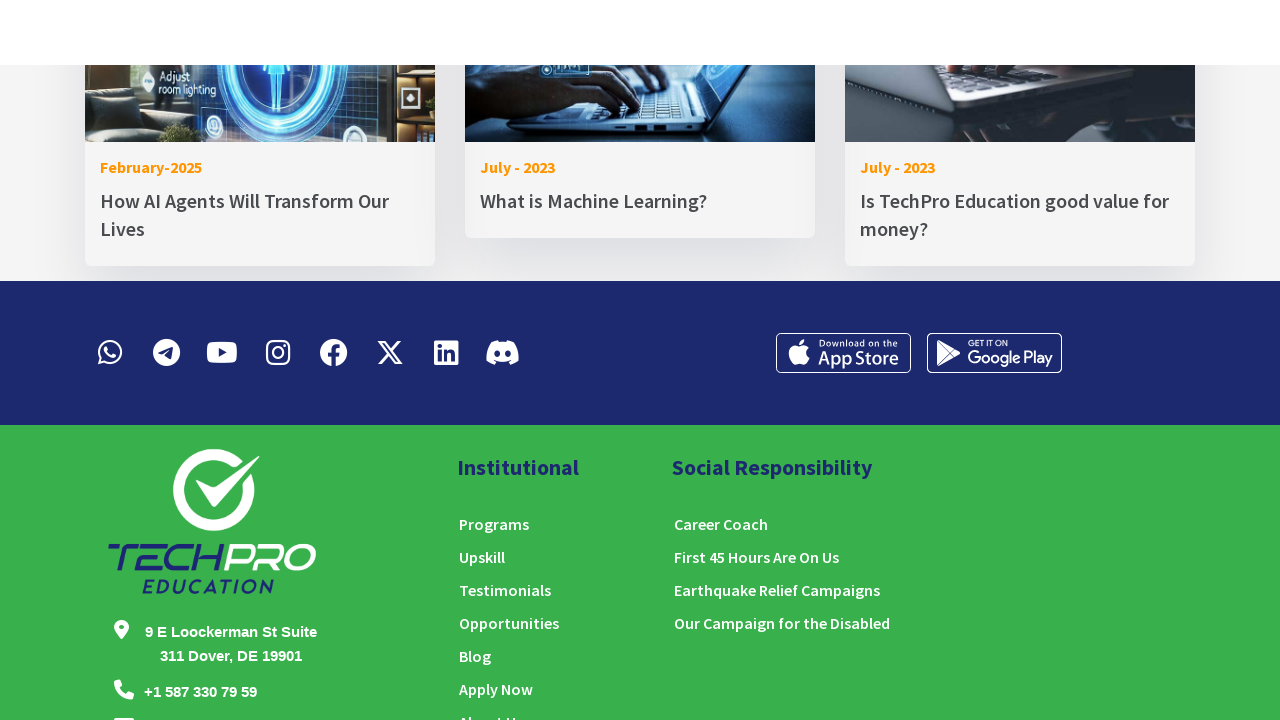

Scrolled down using PageDown key (3rd scroll after PageUp)
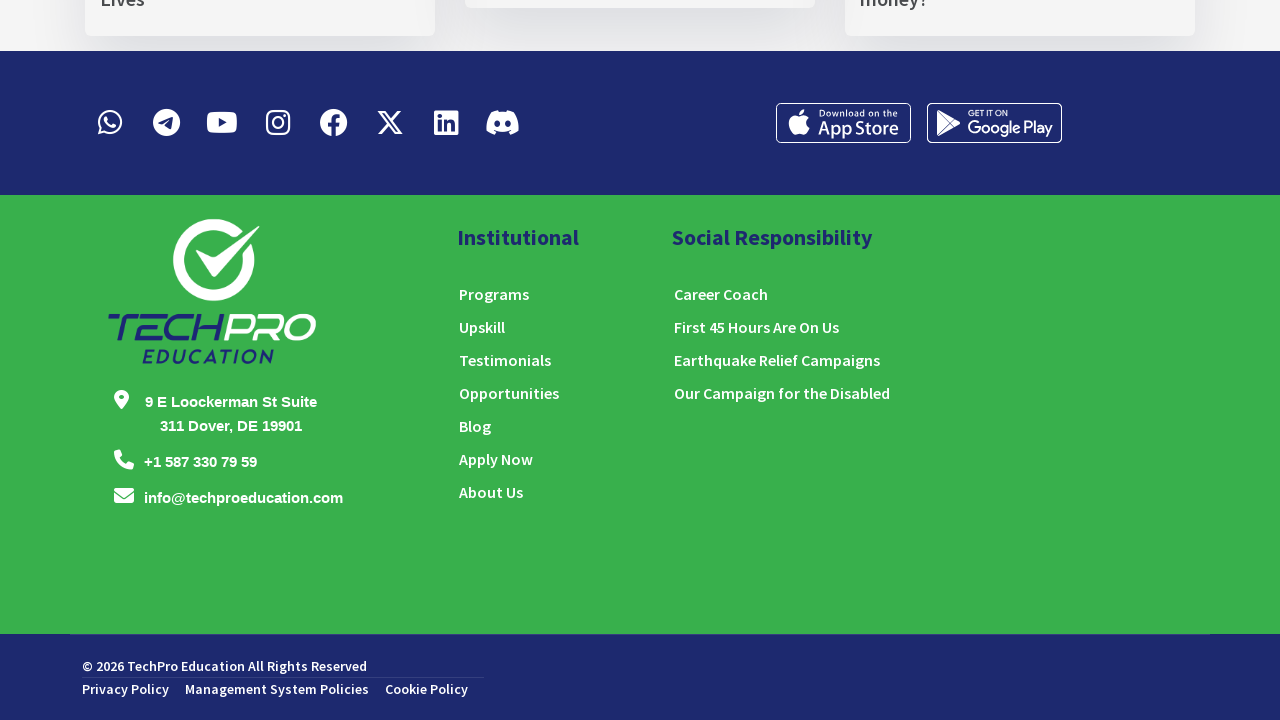

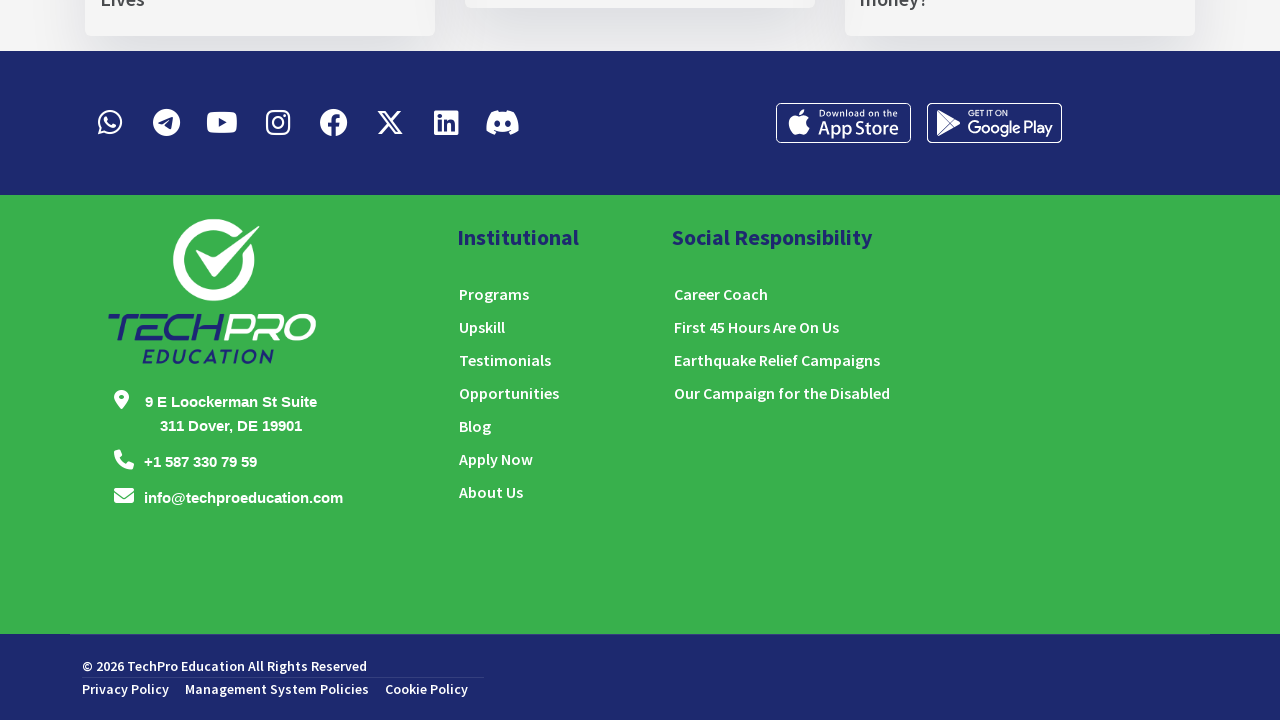